Tests navigation through Selenium documentation by clicking on WebDriver documentation links

Starting URL: https://www.selenium.dev/

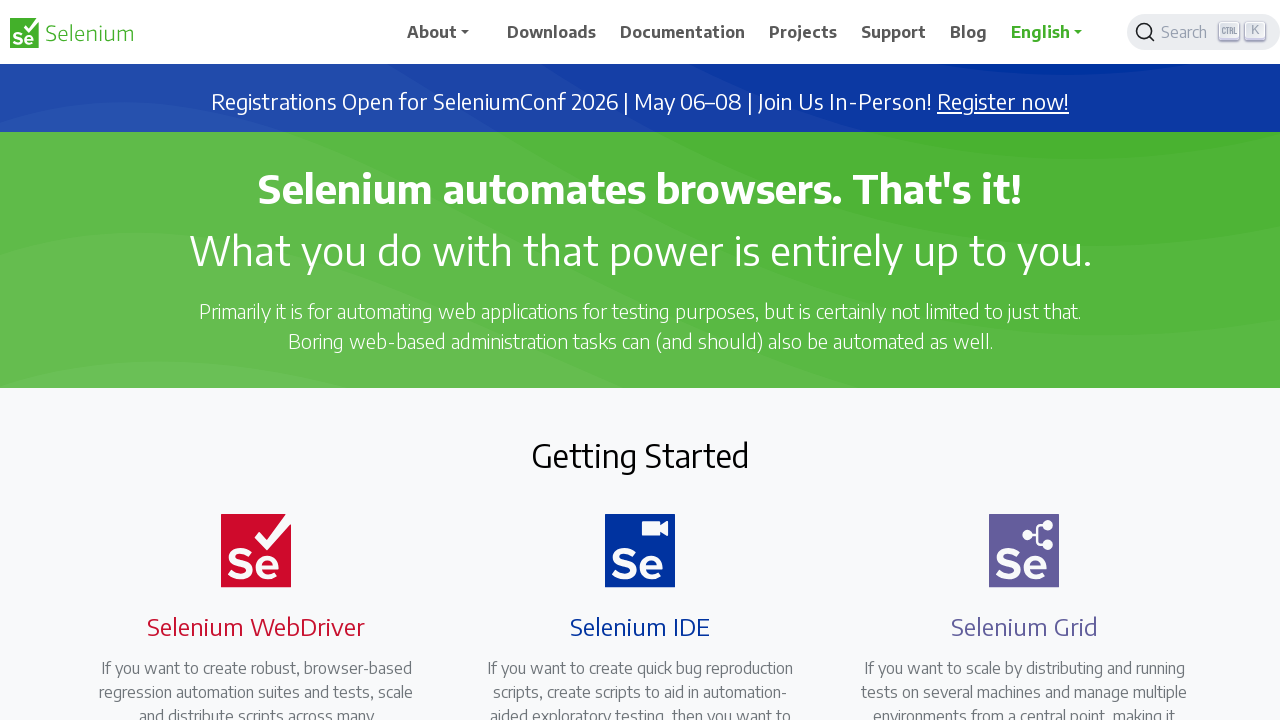

Clicked on WebDriver documentation link at (244, 360) on a[href='/documentation/webdriver/']
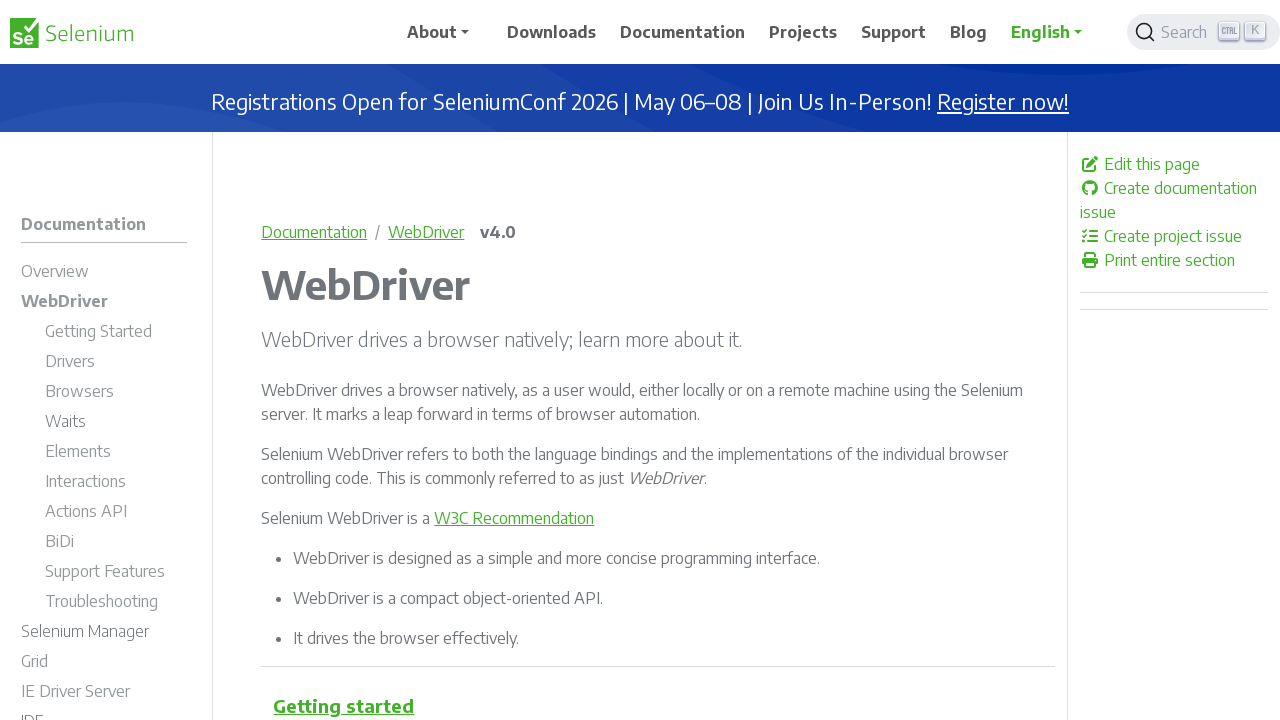

Clicked on Getting Started link at (116, 334) on a[href='/documentation/webdriver/getting_started/']
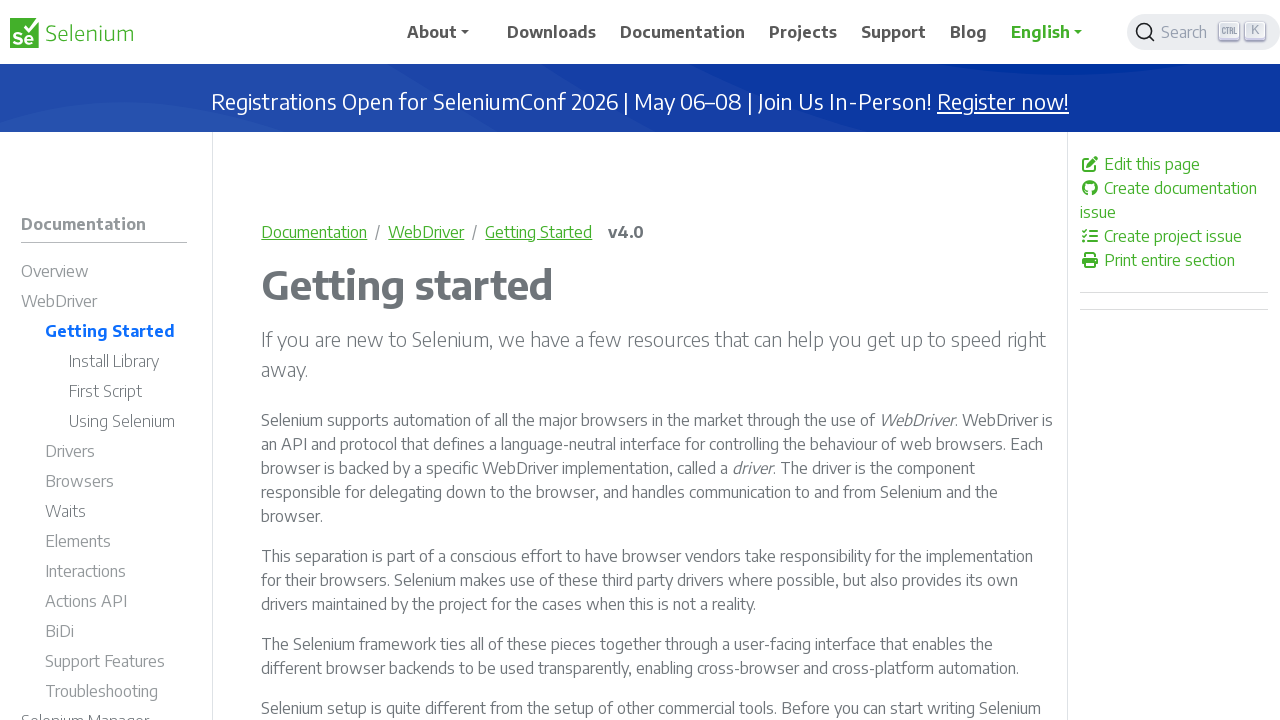

Page content loaded with heading displayed
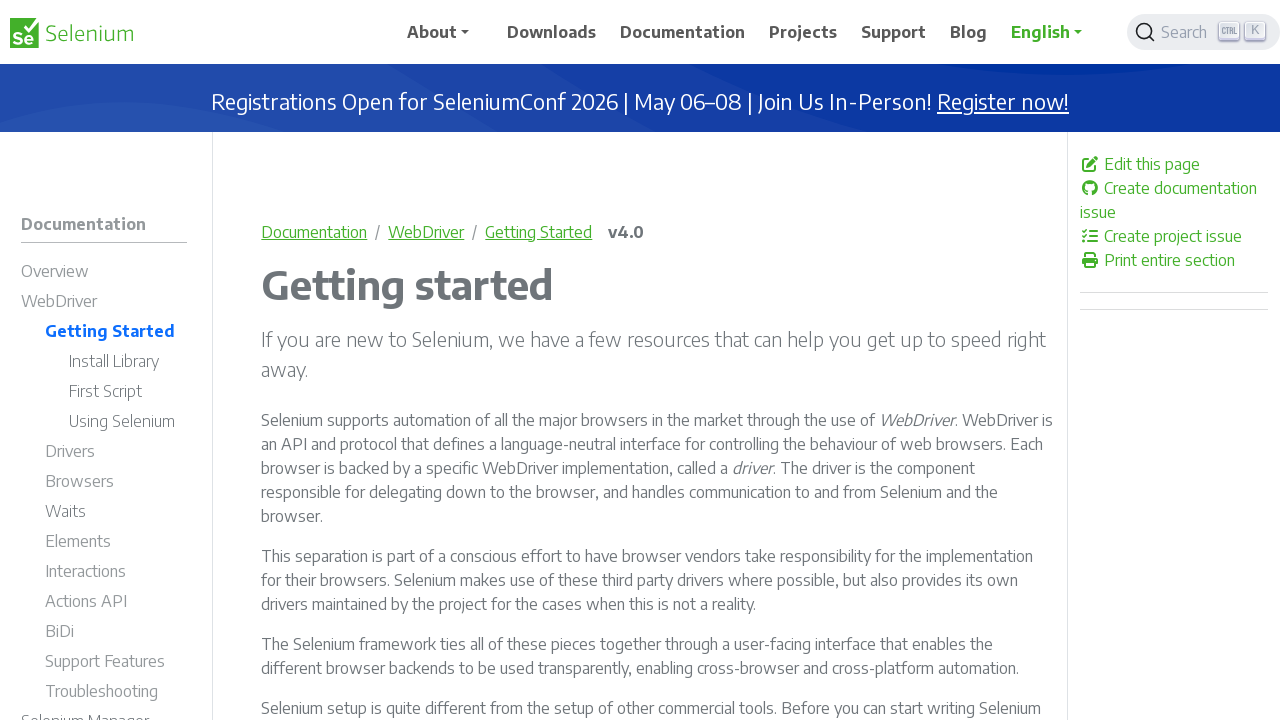

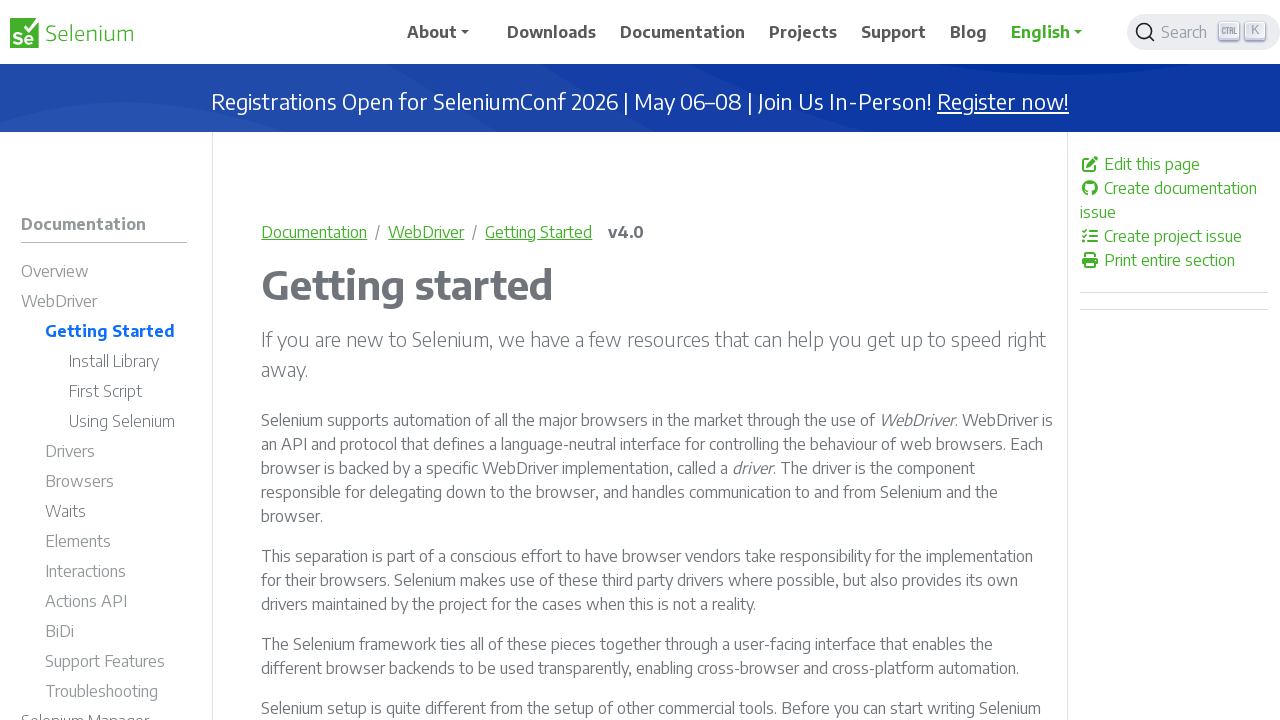